Tests adding a new todo item by clicking the input field, typing text, and pressing Enter

Starting URL: https://todolist.james.am/#/

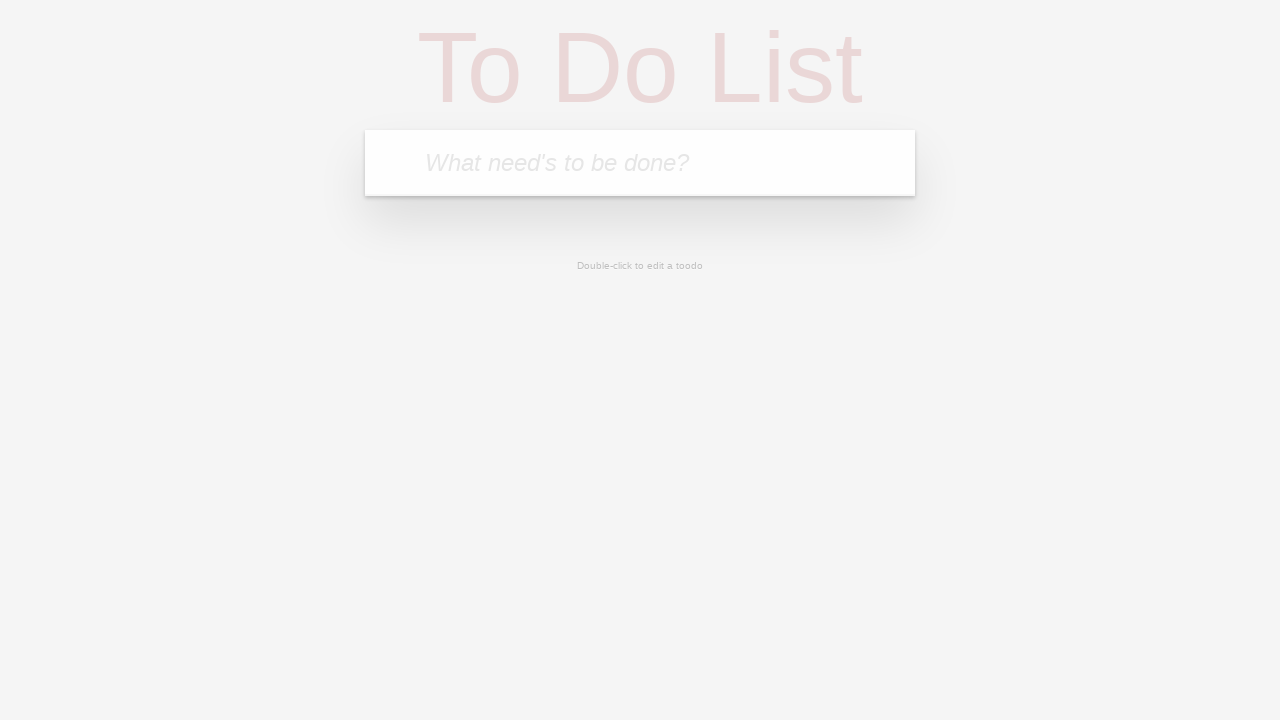

Clicked on the todo input field at (640, 163) on internal:role=textbox[name="What need's to be done?"i]
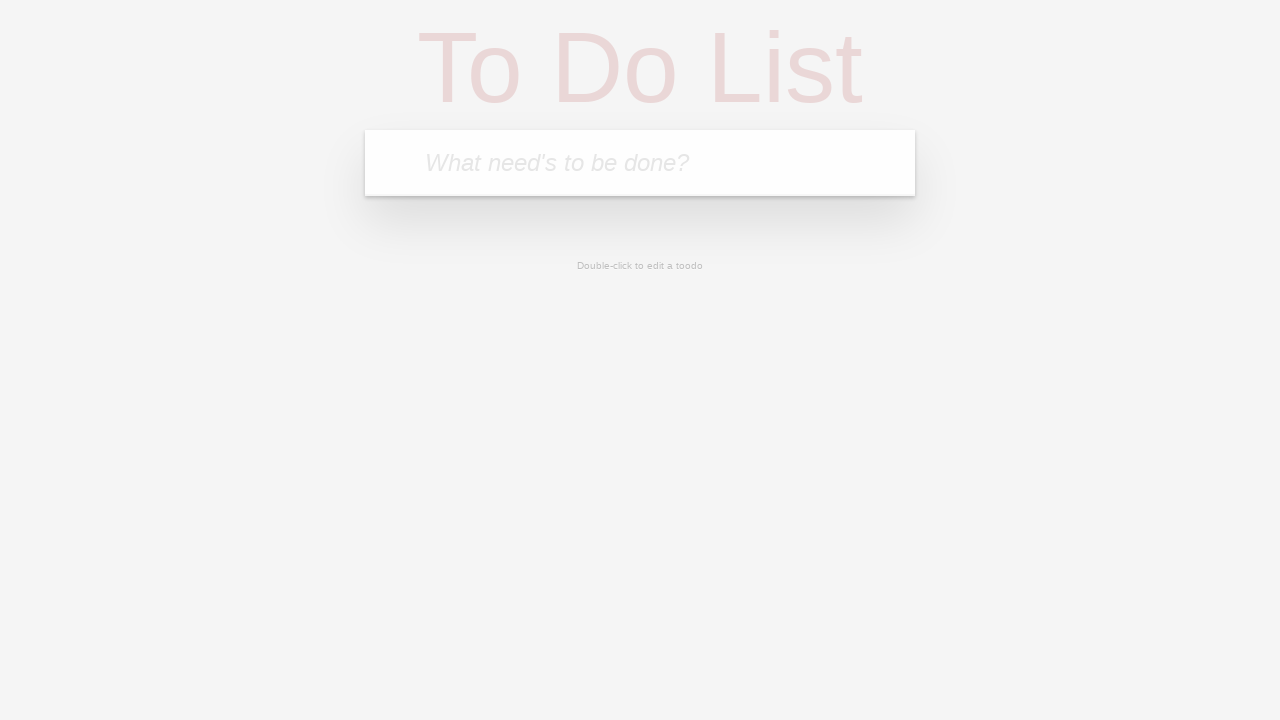

Typed 'Buy groceries' into the todo input field on internal:role=textbox[name="What need's to be done?"i]
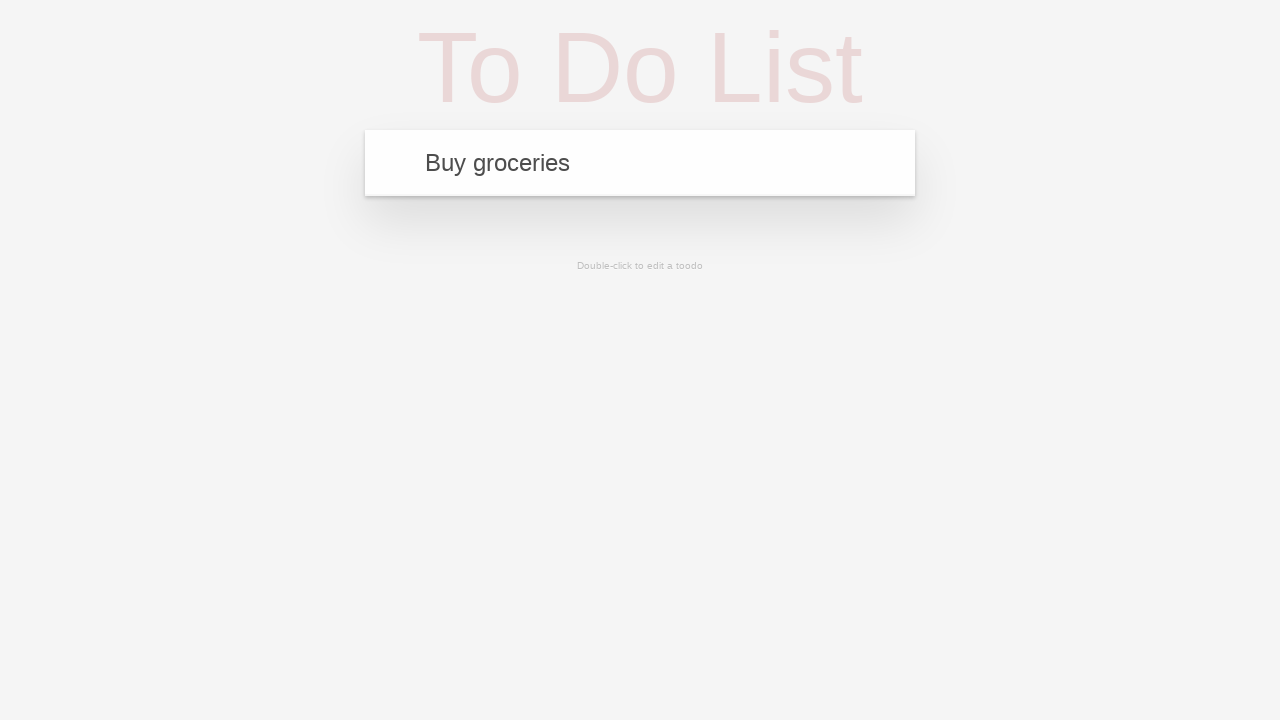

Pressed Enter to add the new todo item on internal:role=textbox[name="What need's to be done?"i]
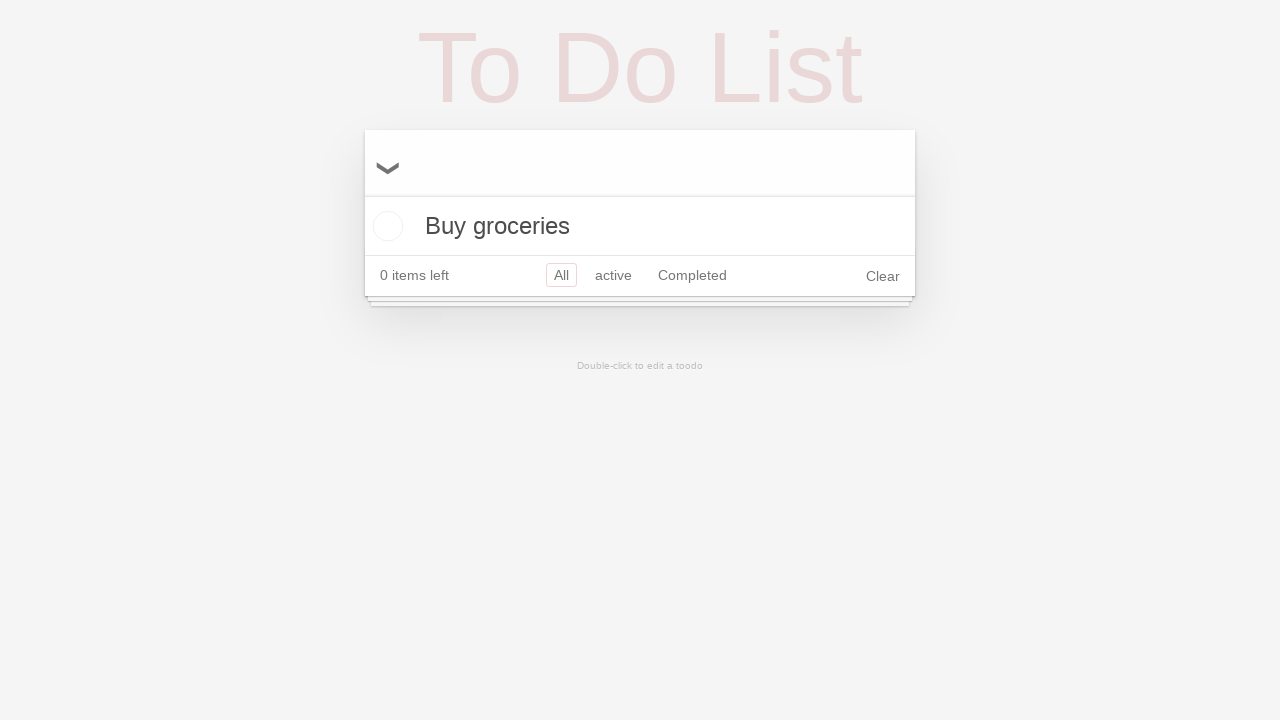

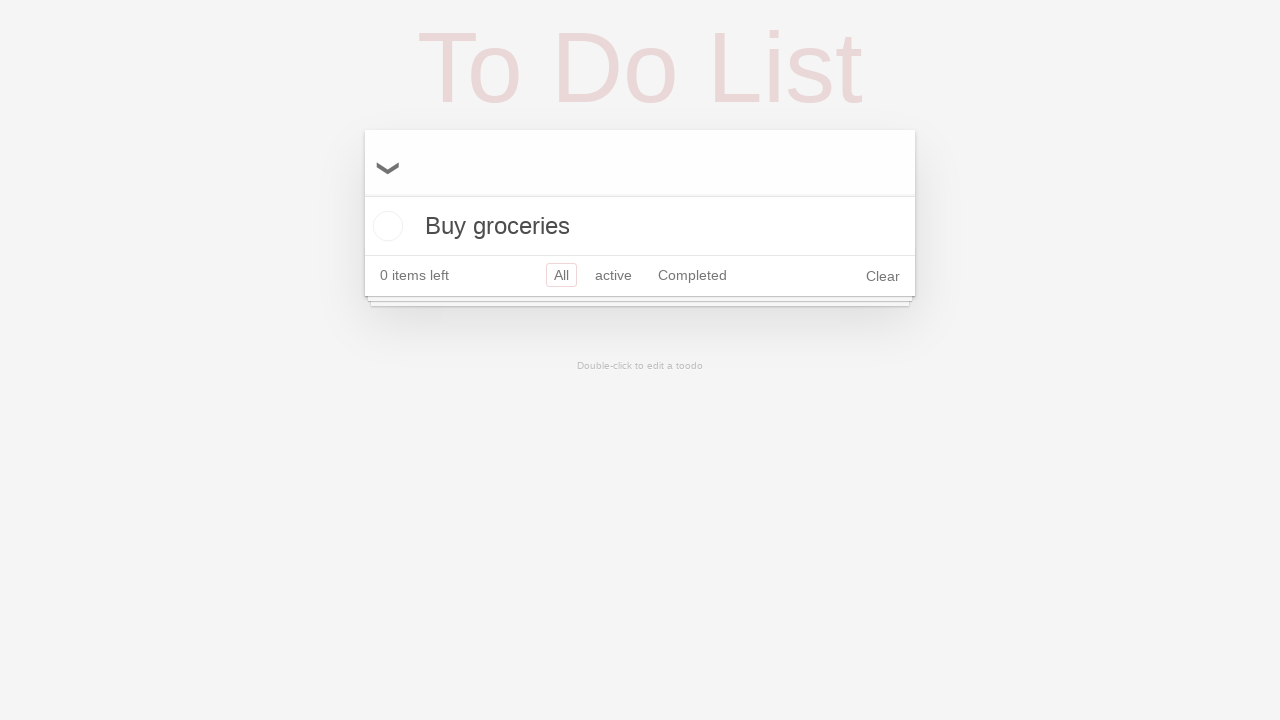